Tests right-click context menu functionality by right-clicking on an element and selecting the "Copy" option from the context menu

Starting URL: https://swisnl.github.io/jQuery-contextMenu/demo.html

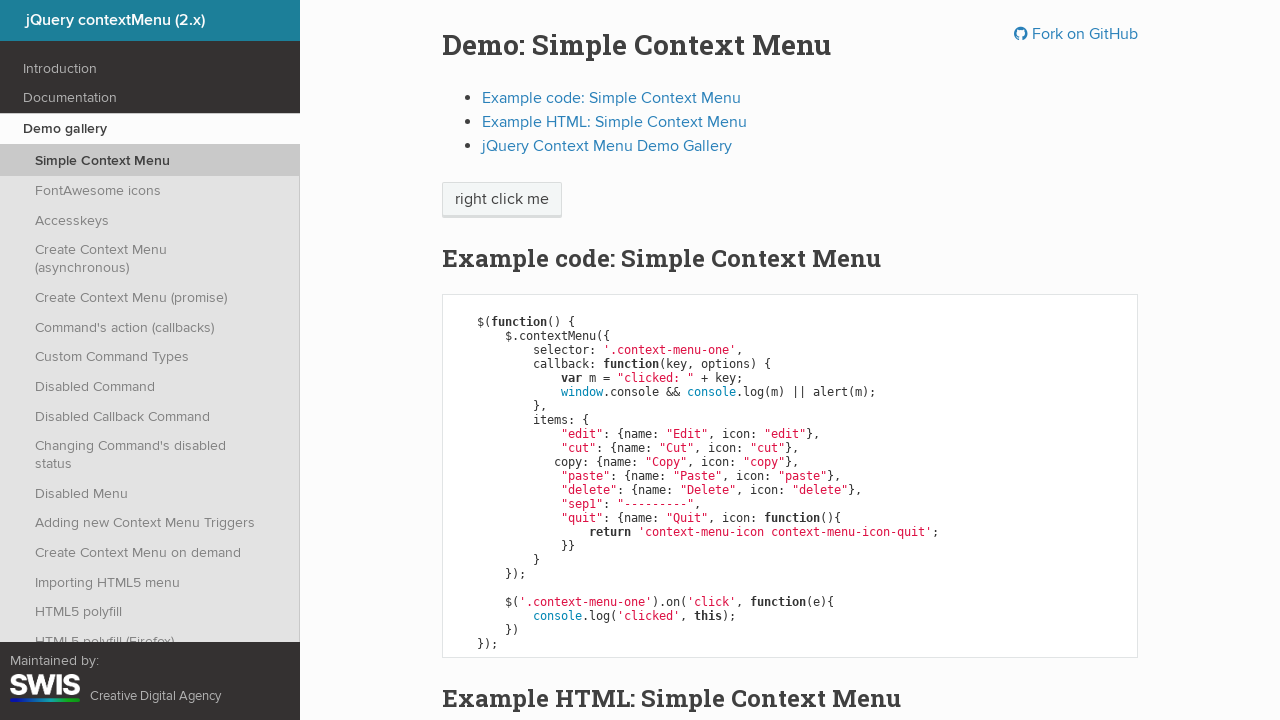

Located the element to right-click (span.context-menu-one)
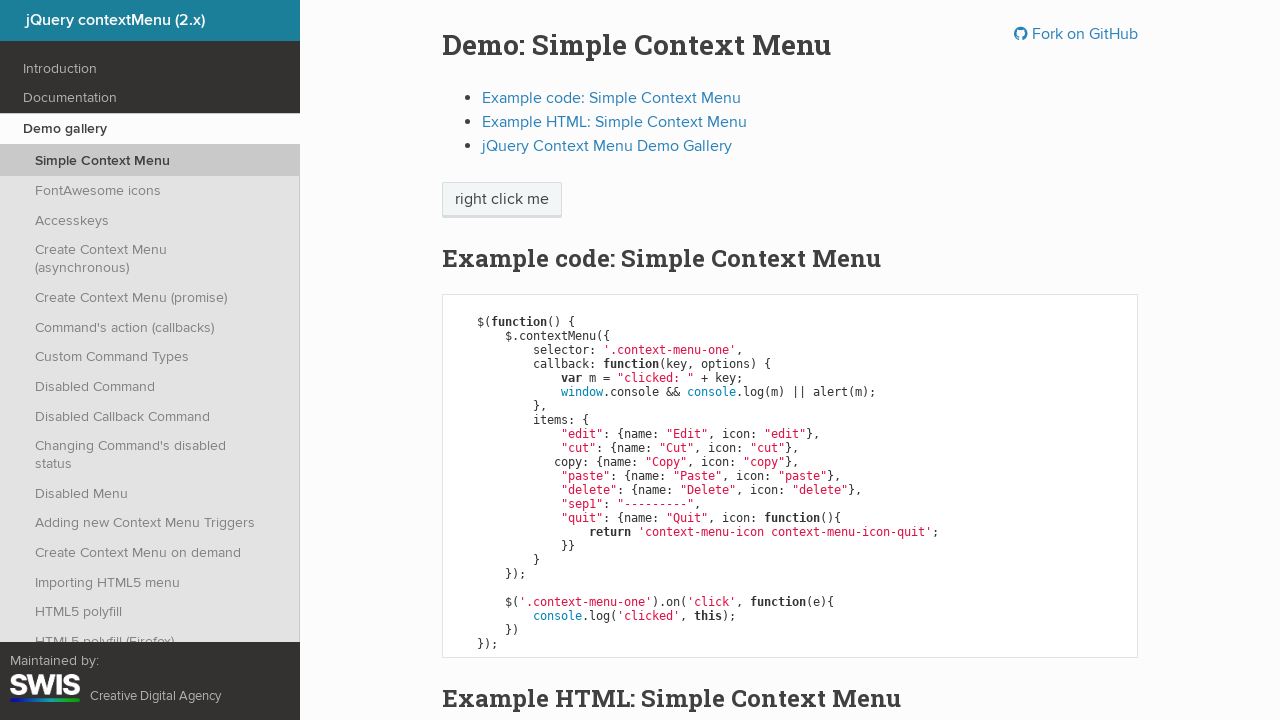

Right-clicked on the element to open context menu at (502, 200) on span.context-menu-one
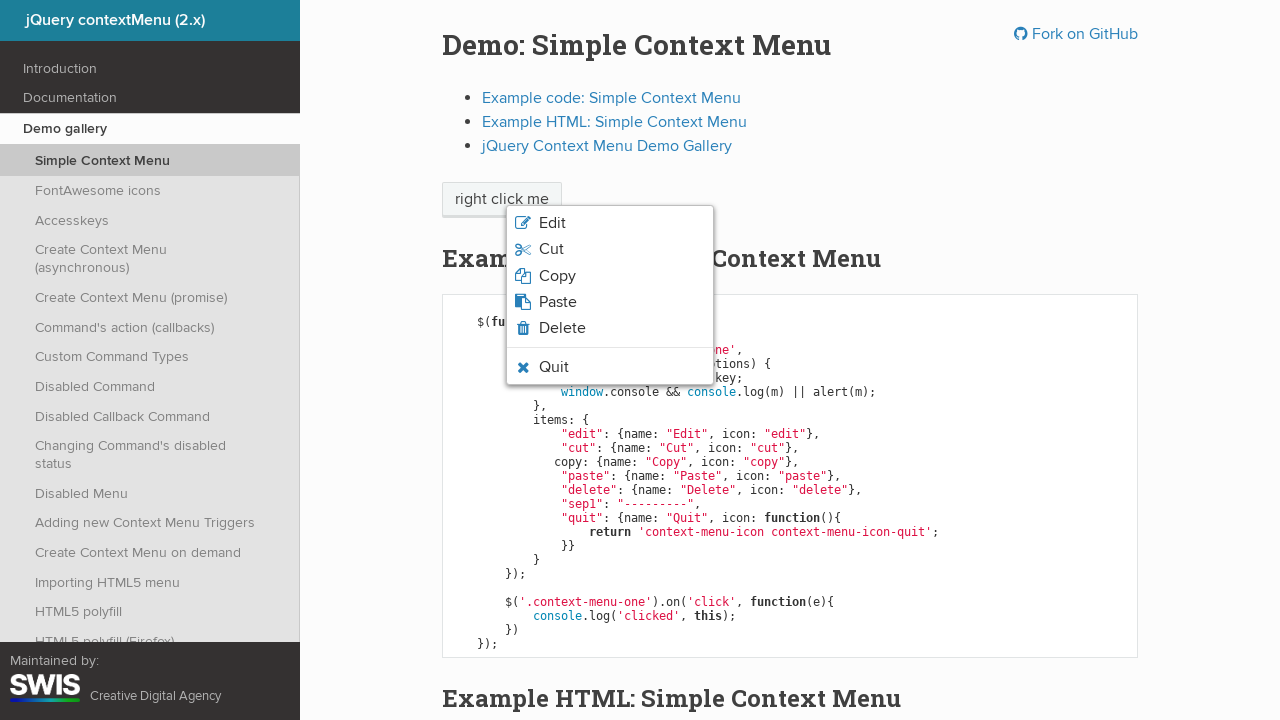

Clicked on the 'Copy' option from the context menu at (610, 276) on li.context-menu-icon >> internal:has-text="Copy"i
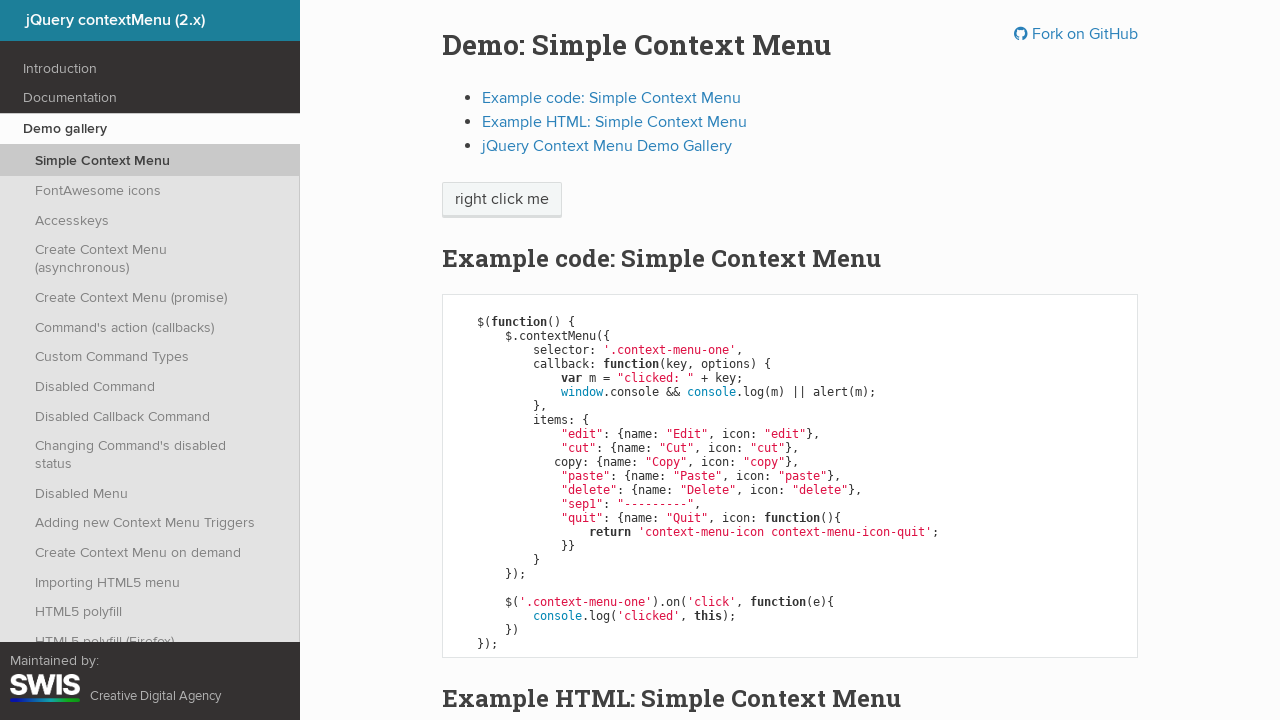

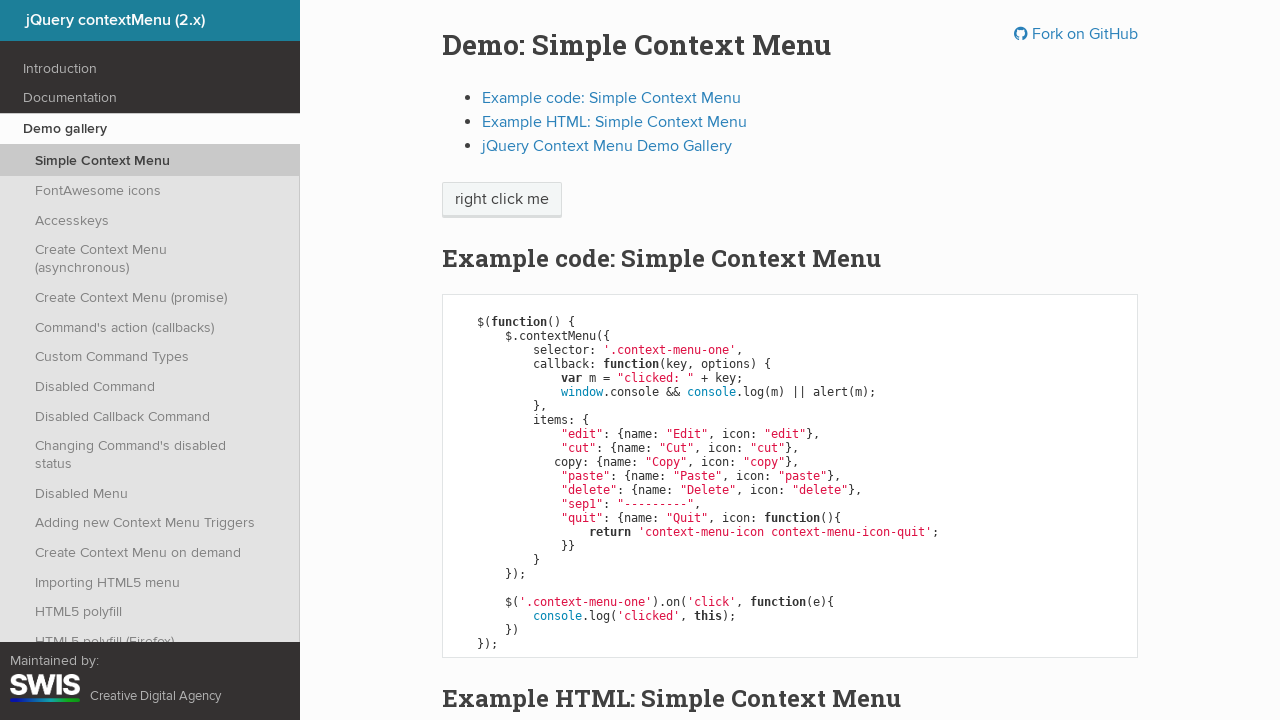